Tests calculator multiplication by clicking 769 * 50 and pressing equals to verify the result is 38450

Starting URL: http://jeremydomasian.github.io/supercalc_v1-4/SuperCalc-v1.html

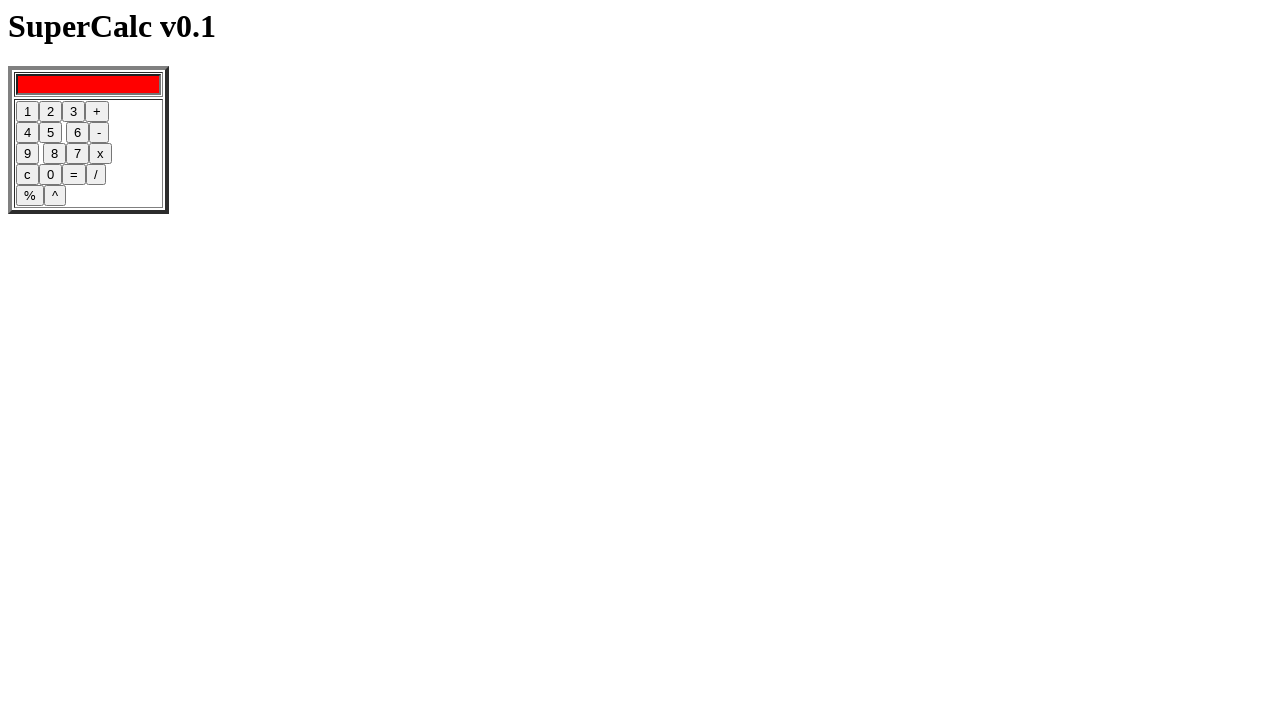

Clicked clear button to reset calculator at (28, 175) on [name='clear']
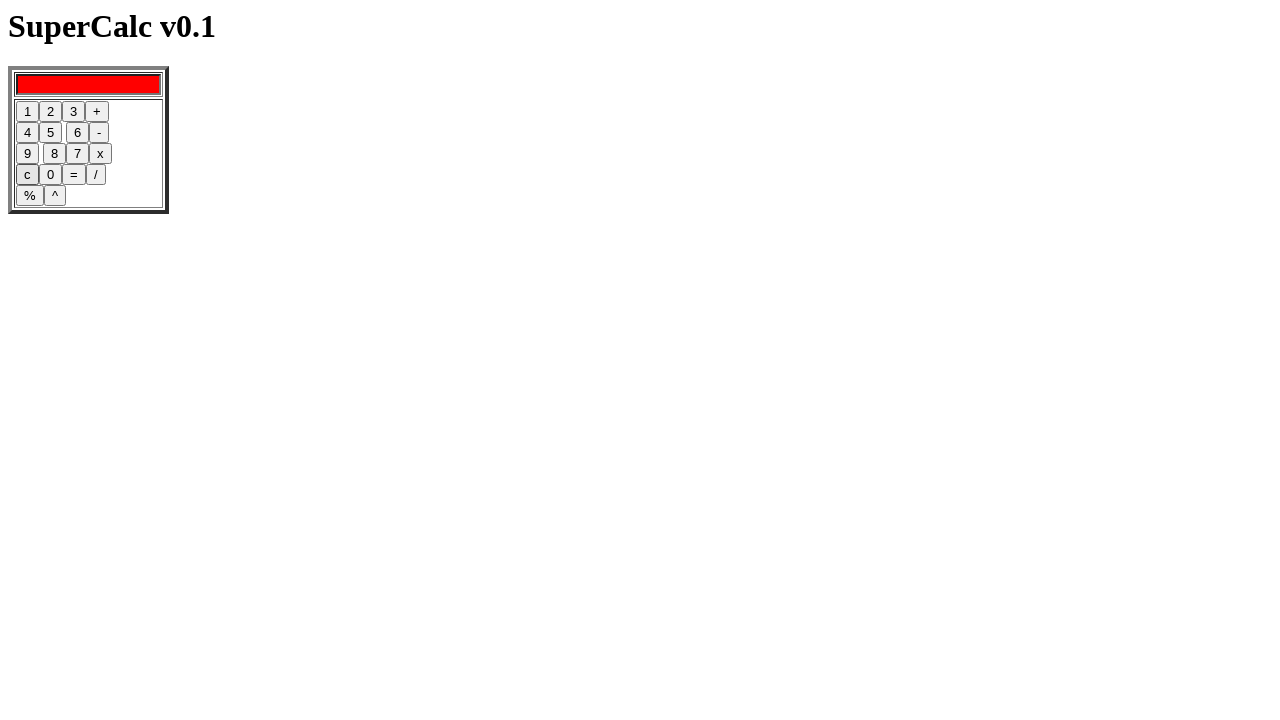

Clicked 7 at (28, 154) on [name='seven']
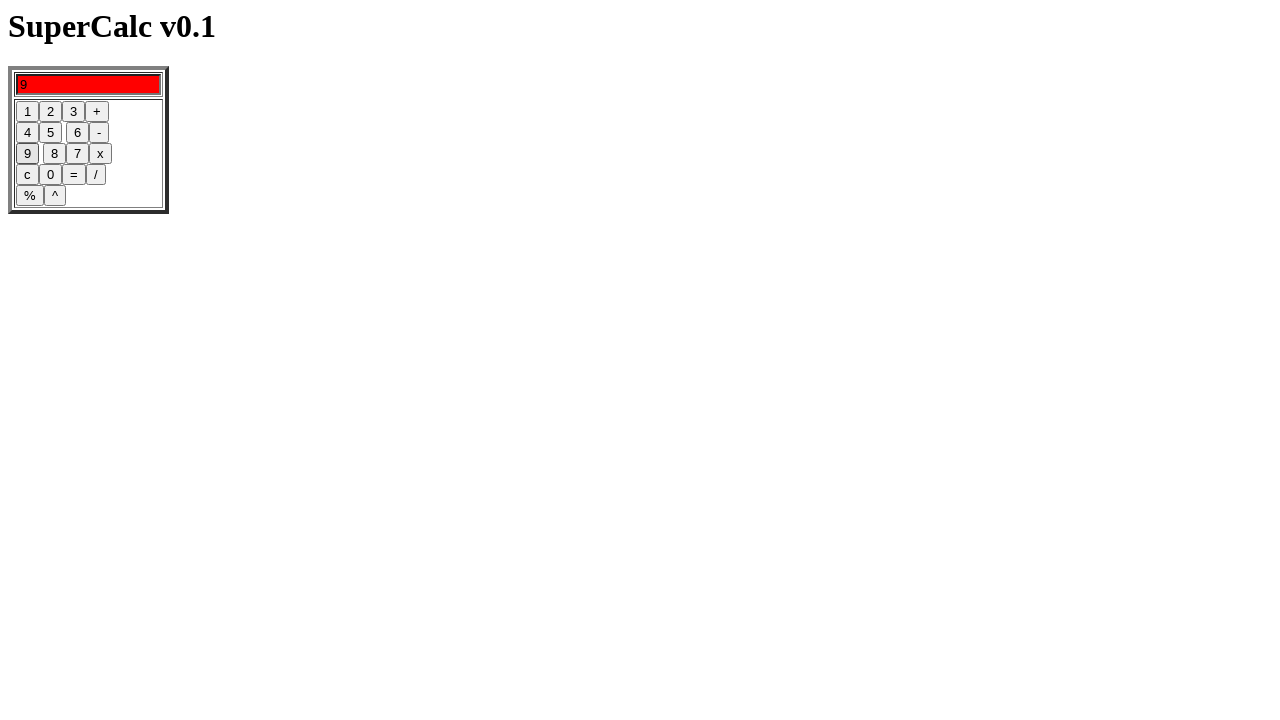

Clicked 6 at (78, 133) on [name='six']
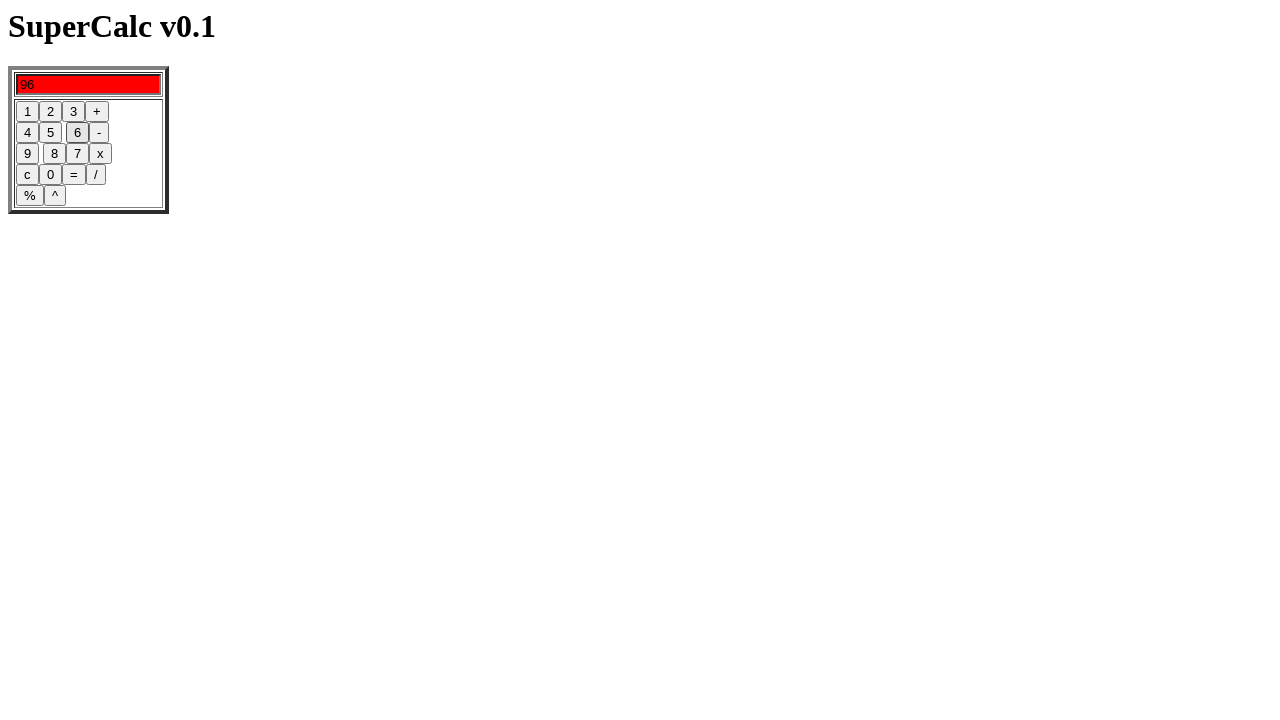

Clicked 9 at (78, 154) on [name='nine']
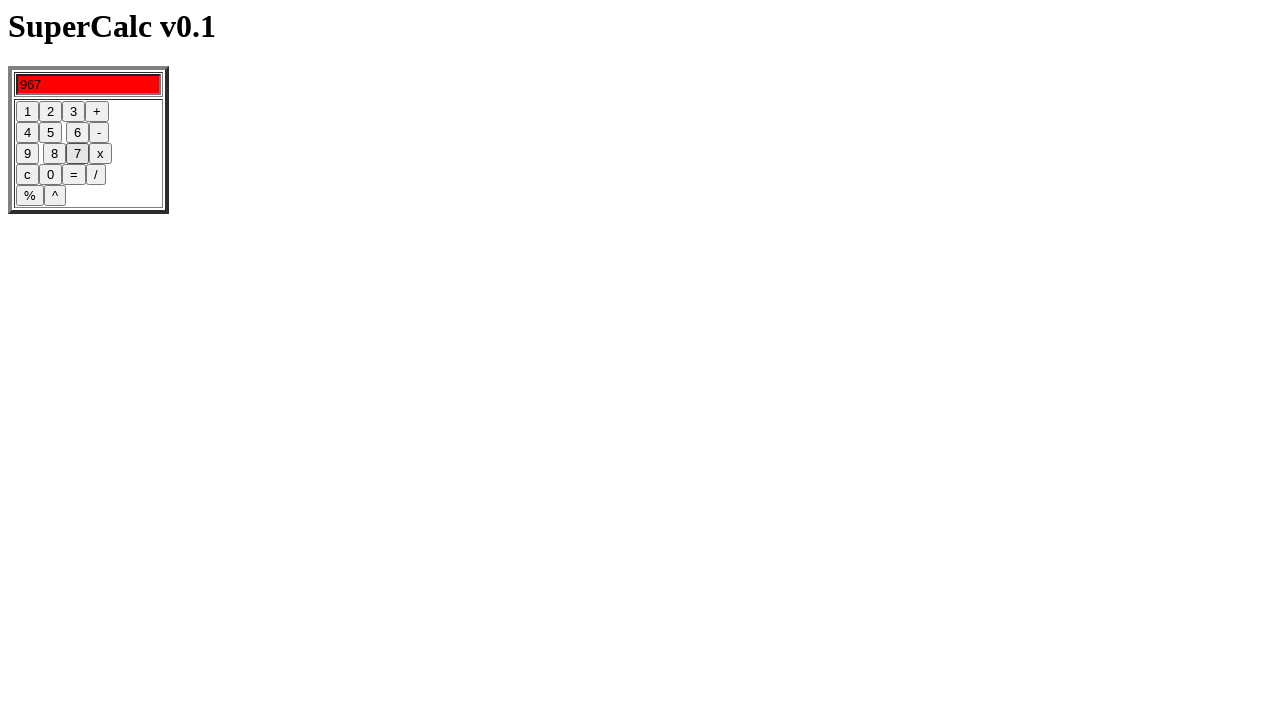

Clicked multiply button at (100, 154) on [name='times']
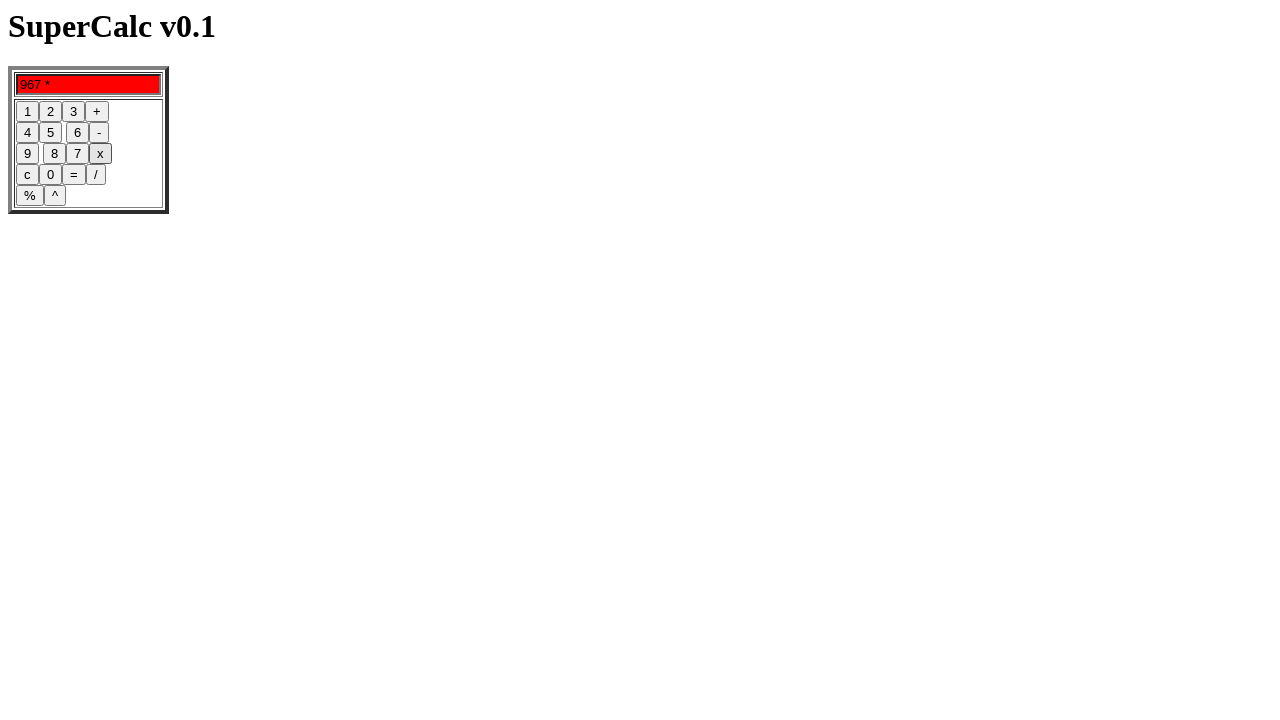

Clicked 5 at (50, 133) on [name='five']
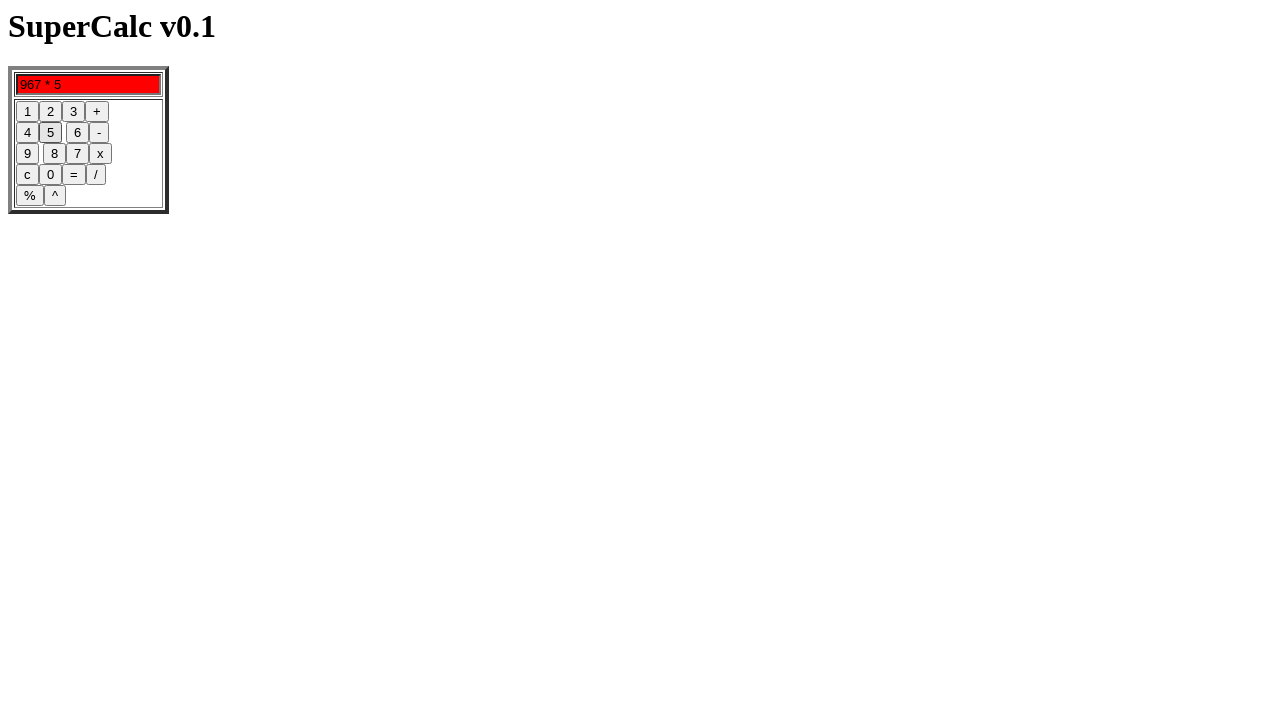

Clicked 0 at (50, 175) on [name='zero']
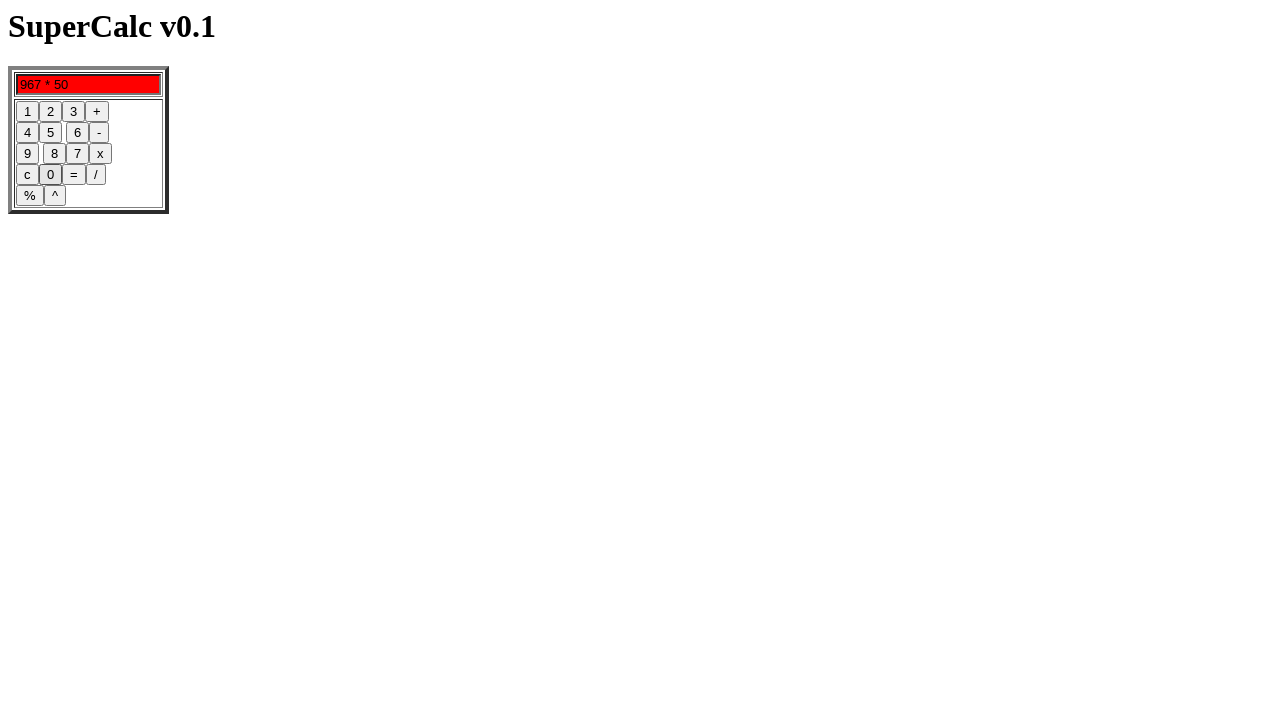

Clicked equals button to calculate 769 * 50 = 38450 at (74, 175) on [name='DoIt']
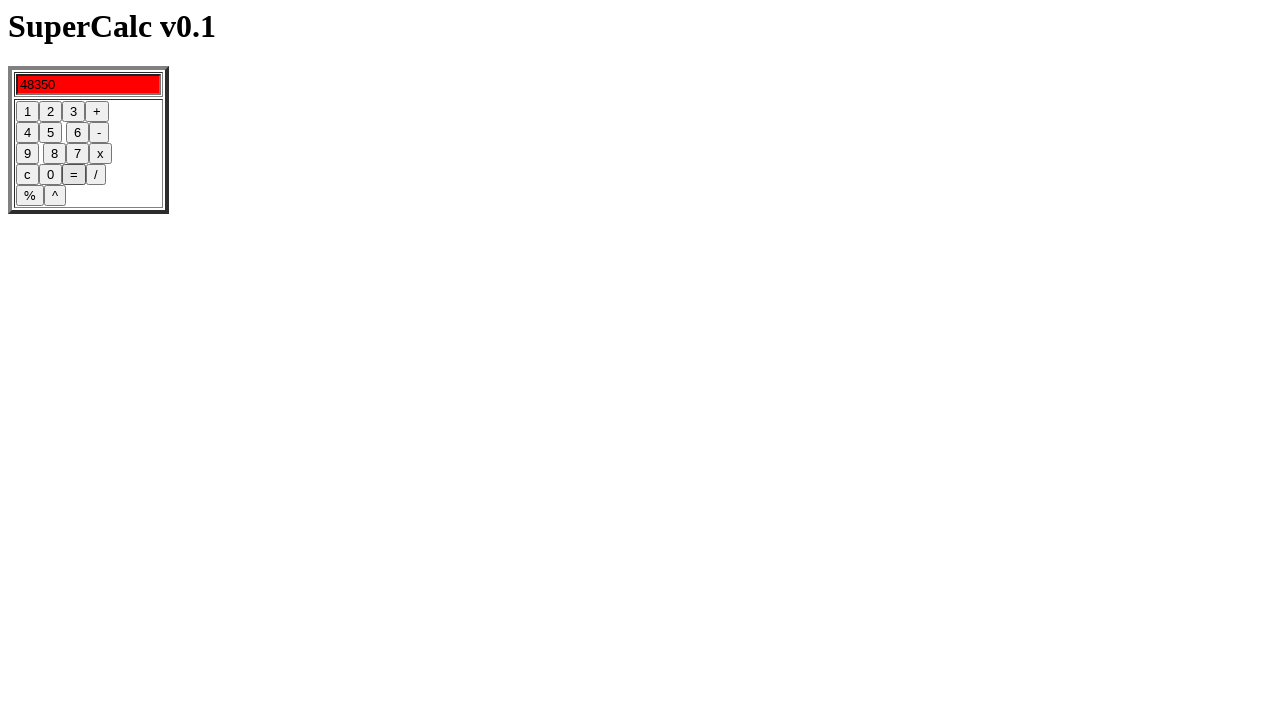

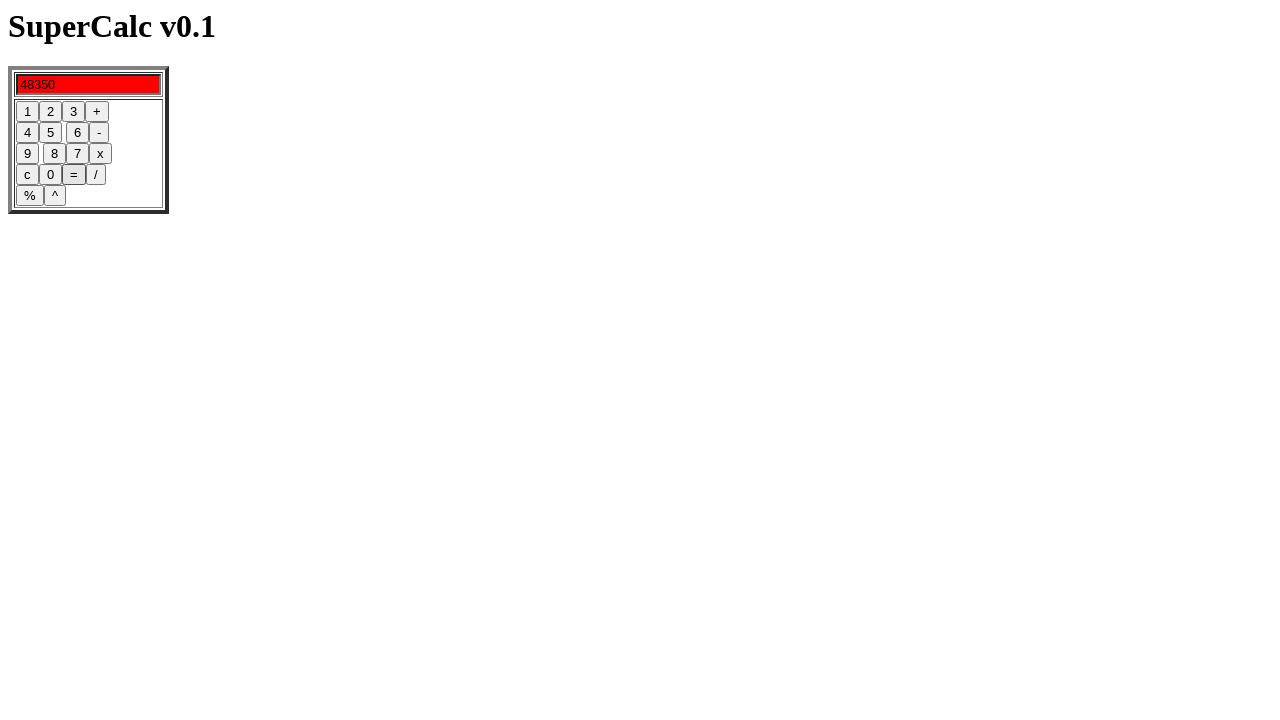